Tests date picker by clicking the date input field, typing a date directly into the text box, and then clicking a date to confirm selection.

Starting URL: https://kristinek.github.io/site/examples/actions

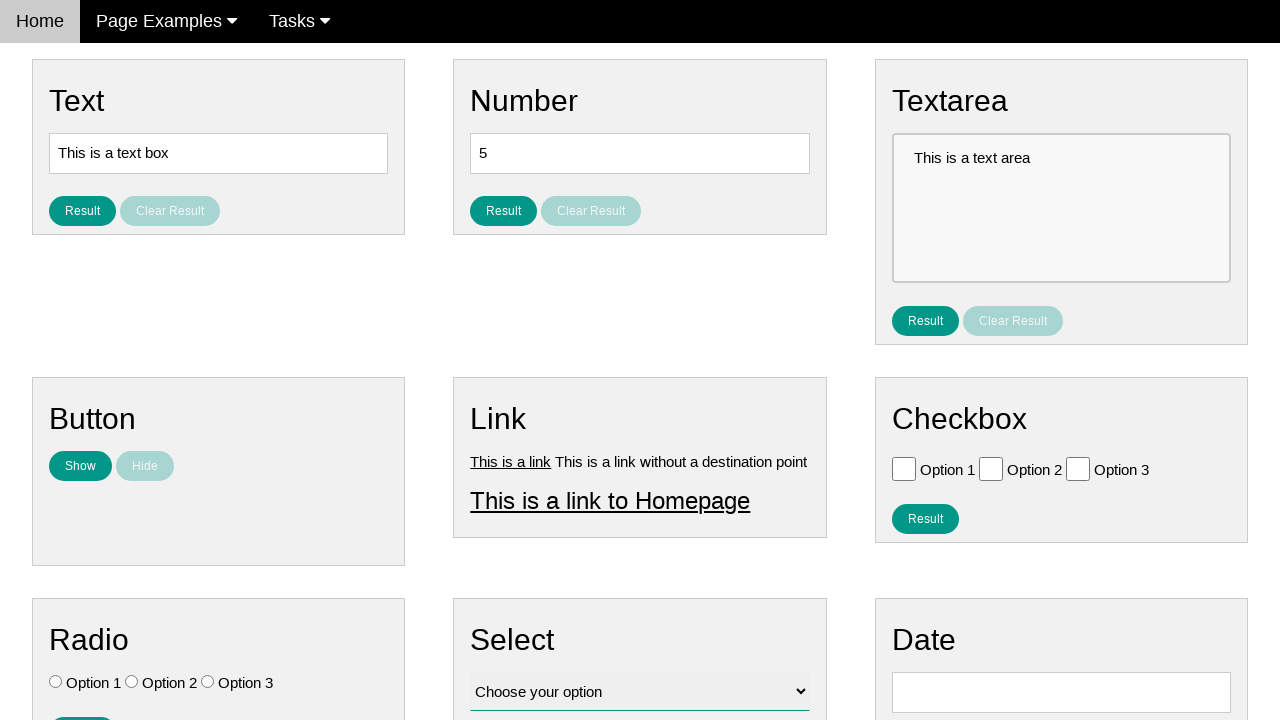

Clicked on the date input field at (1061, 692) on input#vfb-8
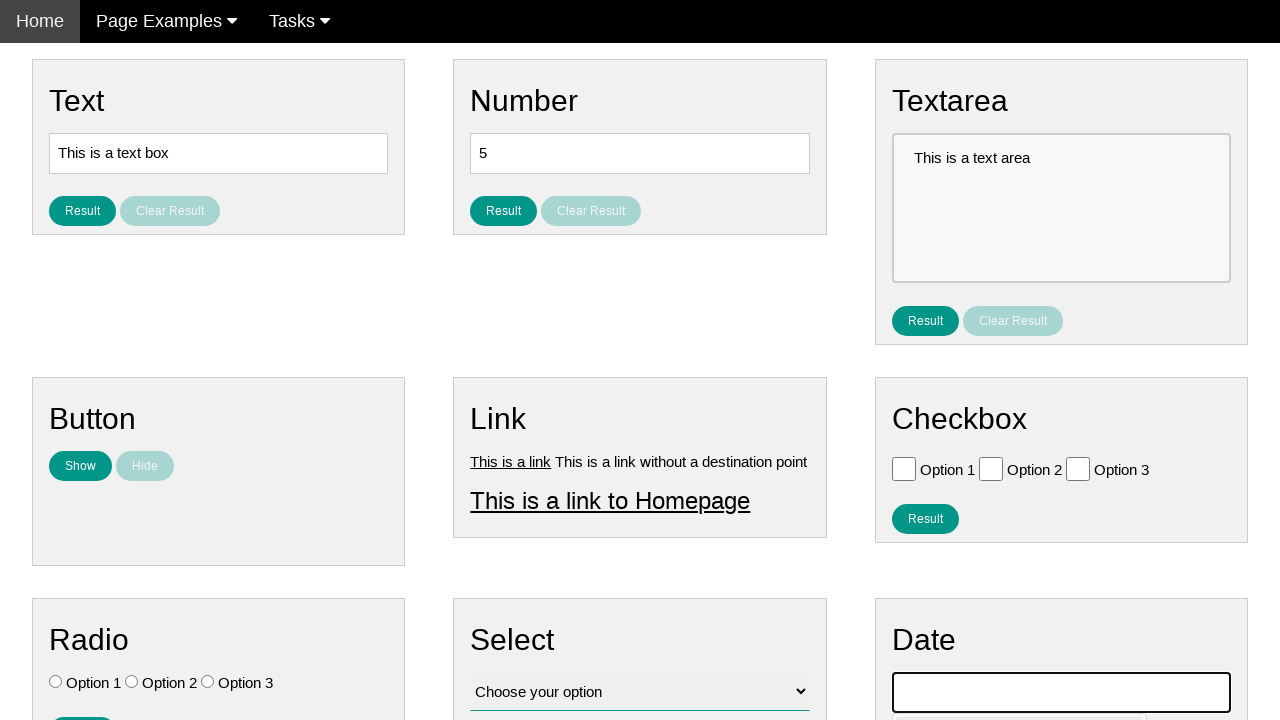

Typed date '12/15/2014' directly into the text box on input#vfb-8
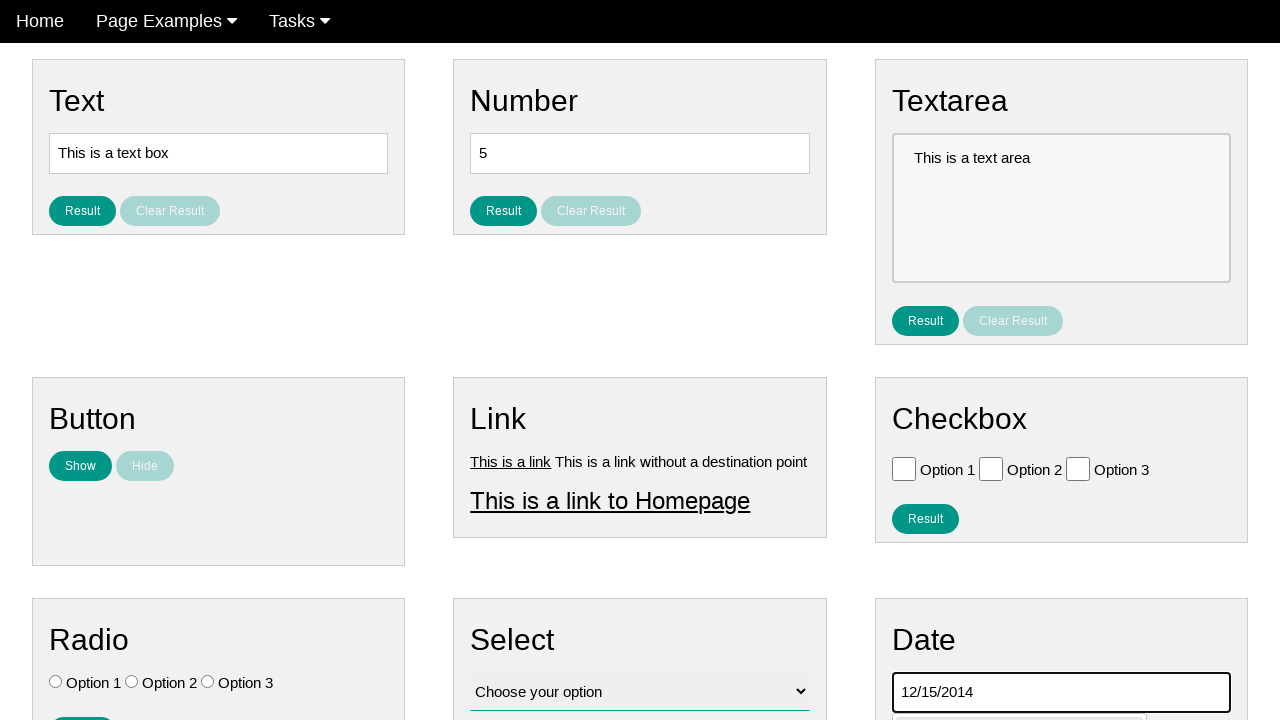

Clicked the 15th day to confirm date selection at (913, 522) on xpath=//a[text()='15']
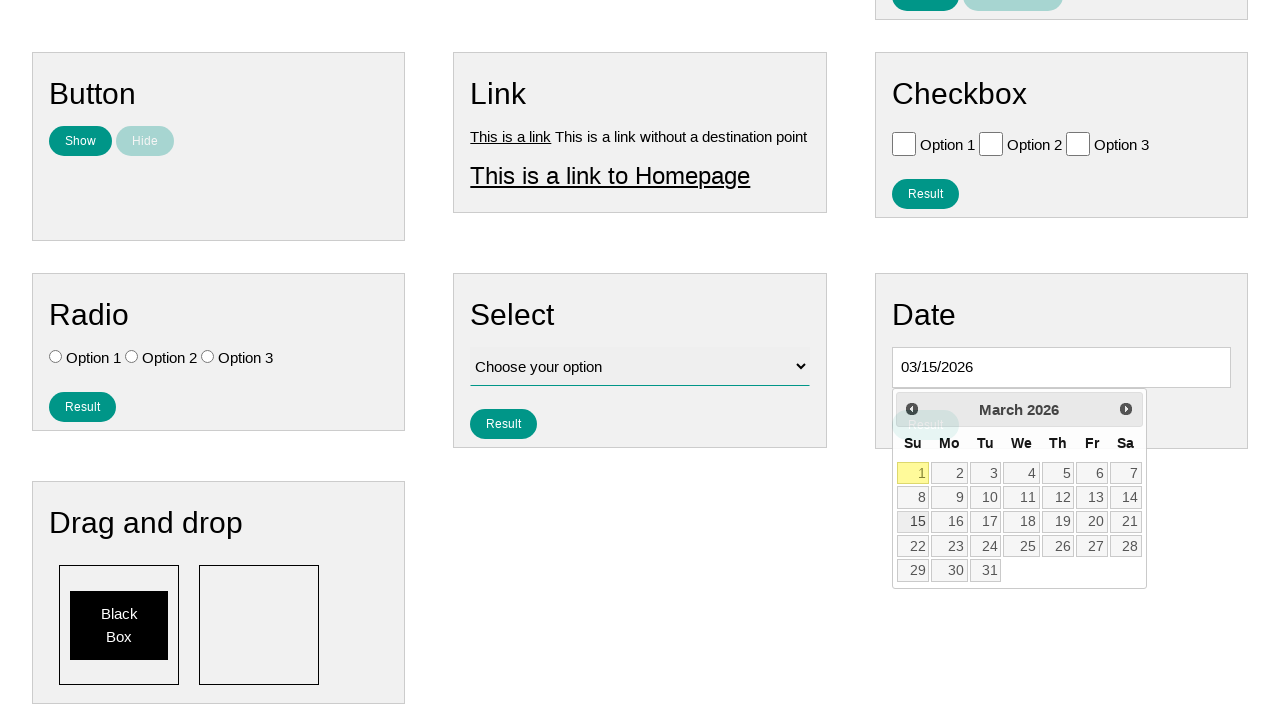

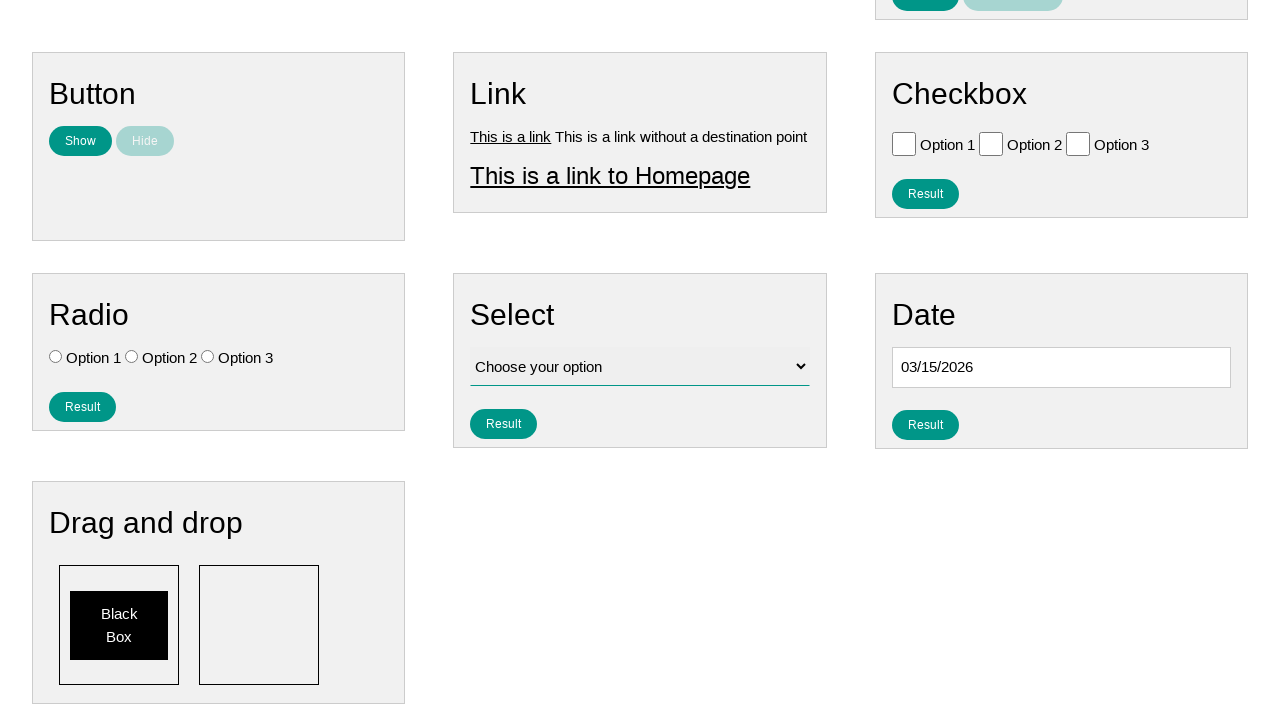